Tests checkbox functionality by selecting and deselecting the first checkbox and verifying its state

Starting URL: https://rahulshettyacademy.com/AutomationPractice/

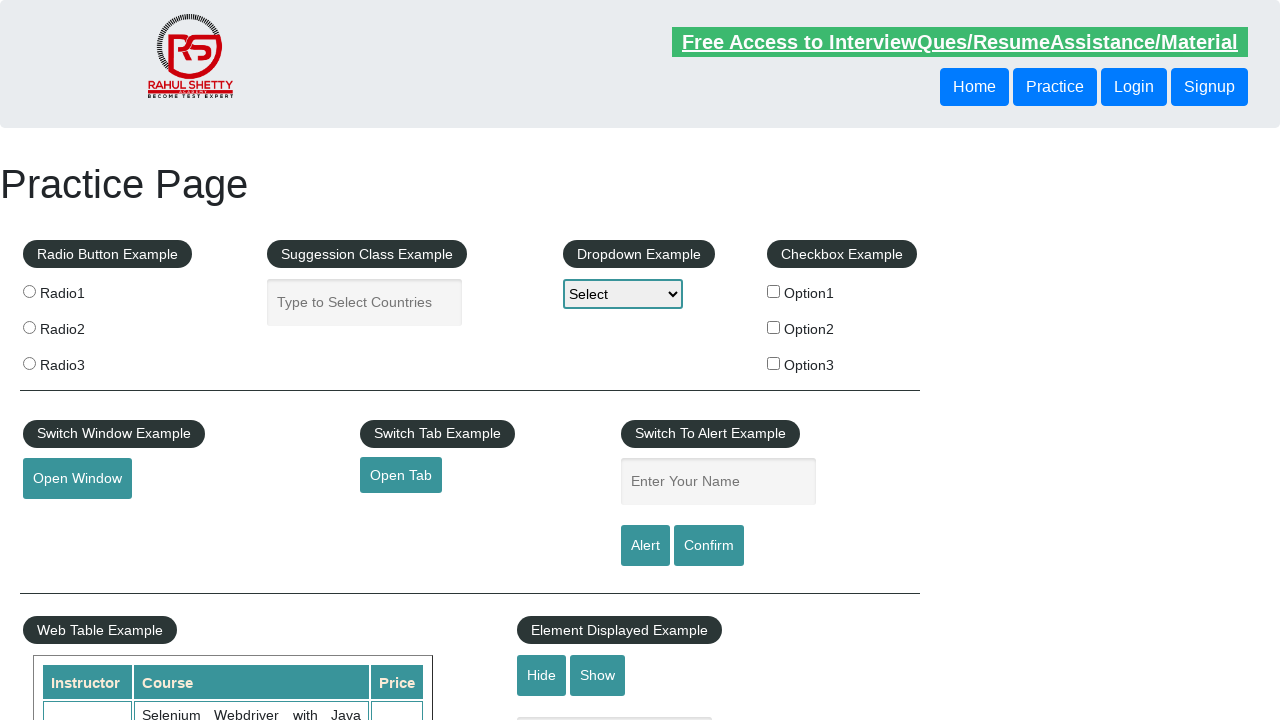

Clicked first checkbox to select it at (774, 291) on #checkBoxOption1
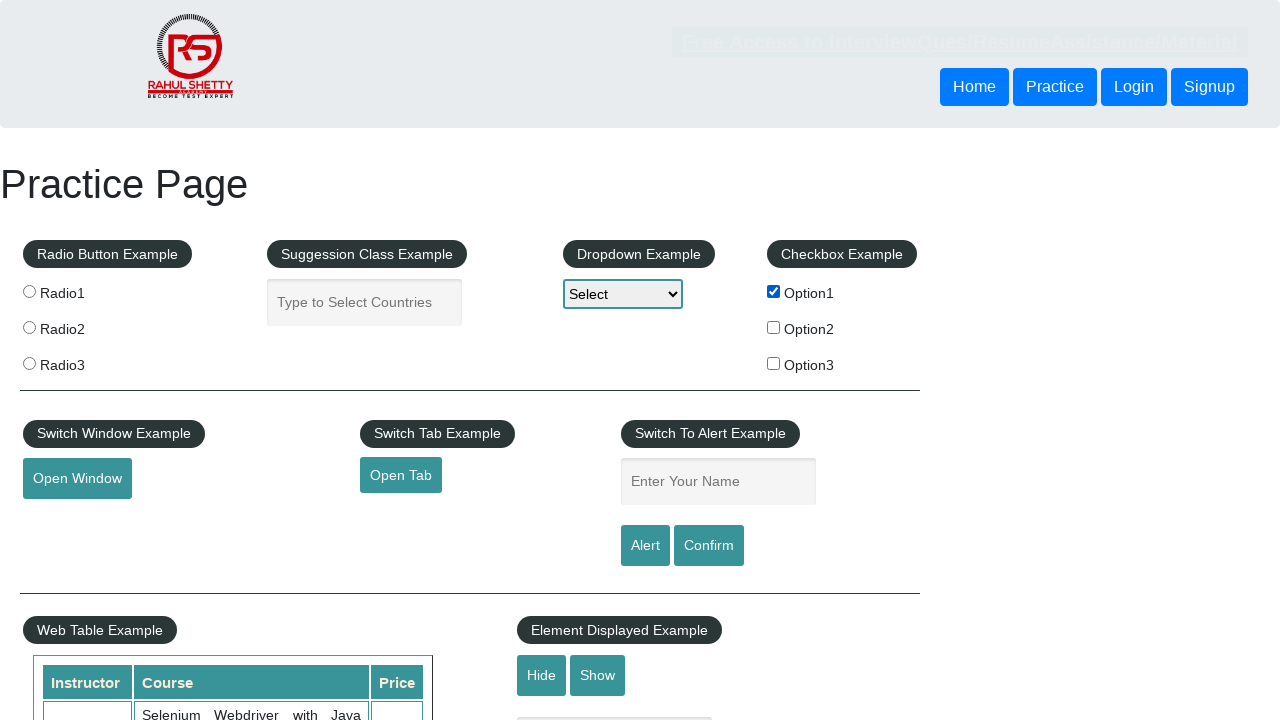

Verified first checkbox is selected
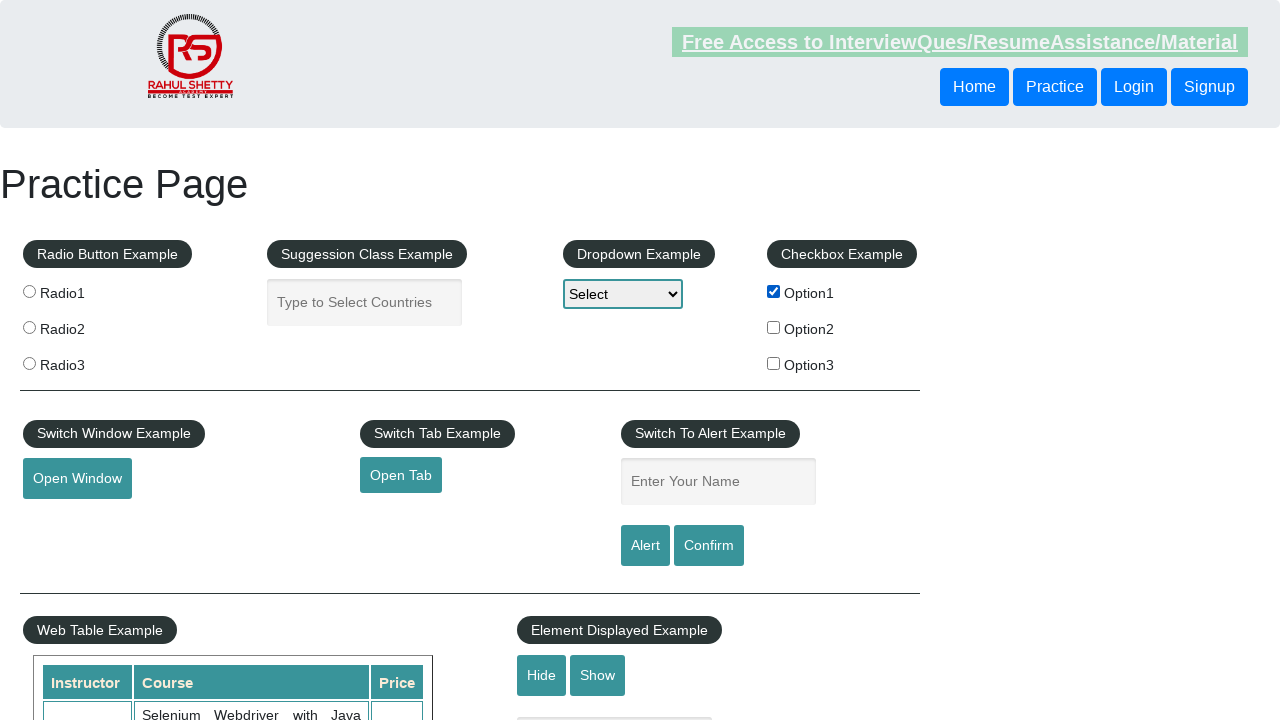

Clicked first checkbox again to deselect it at (774, 291) on #checkBoxOption1
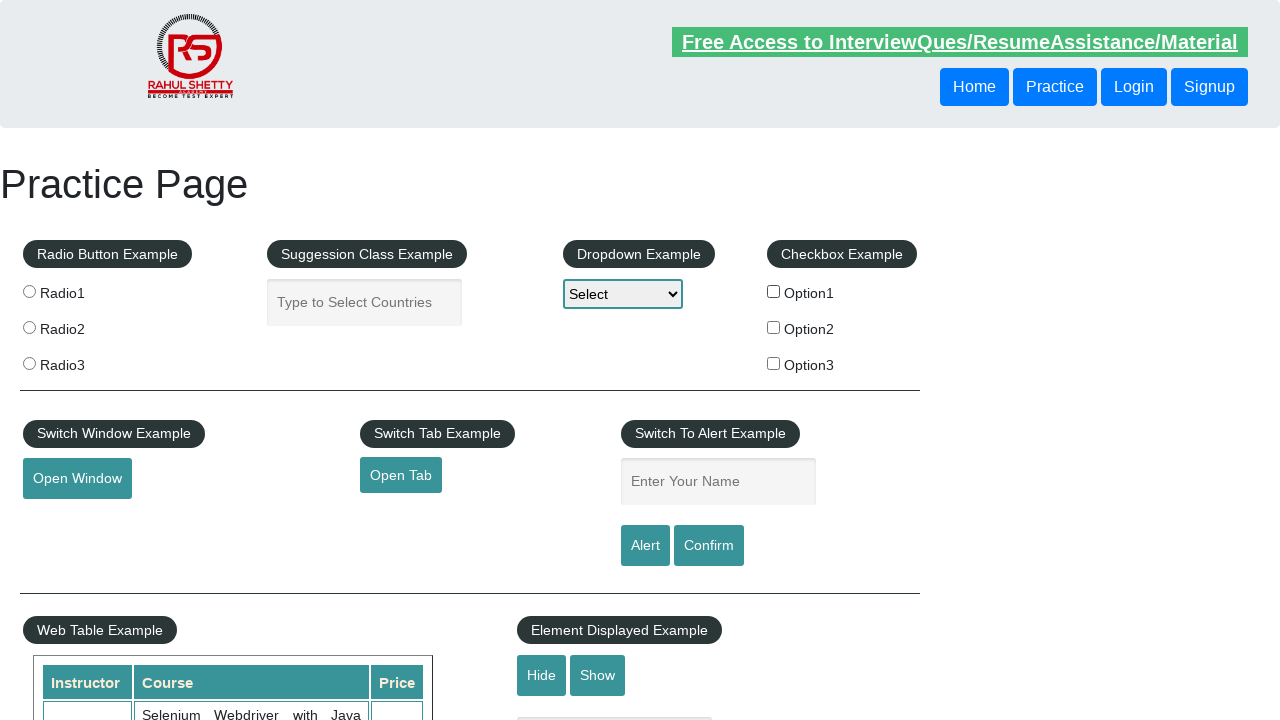

Verified first checkbox is deselected
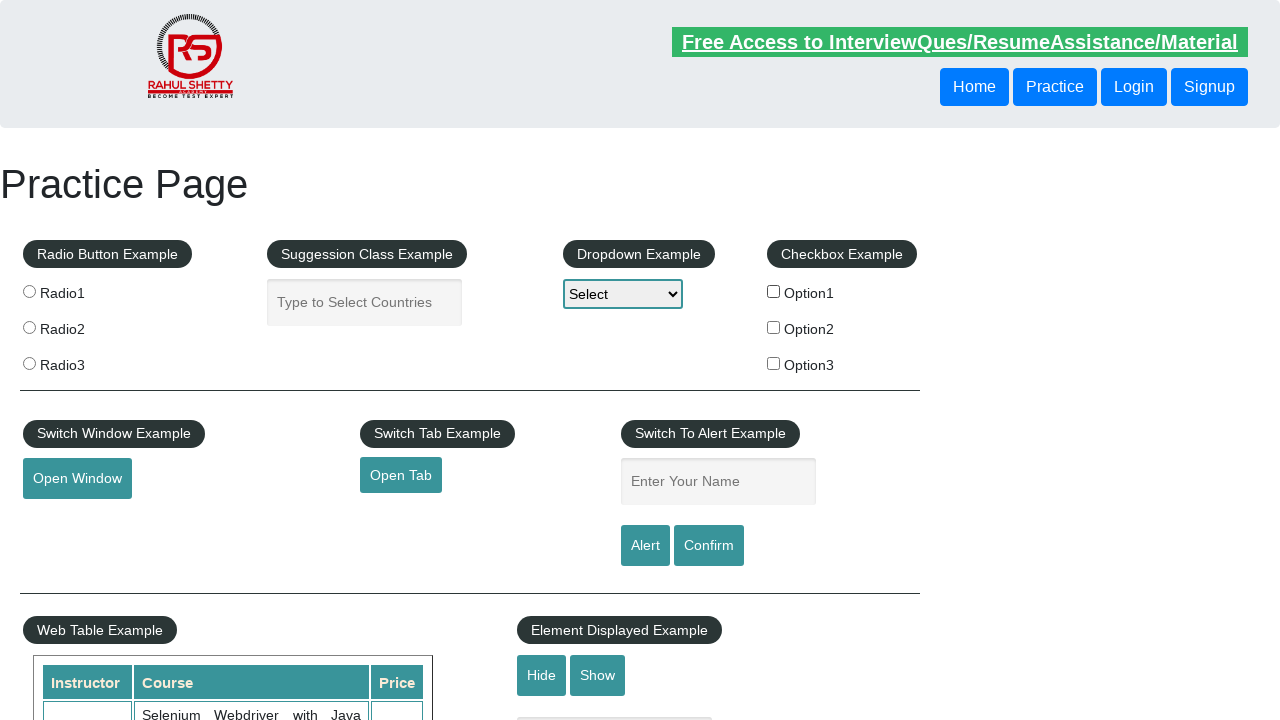

Located all checkboxes on the page: 3 total
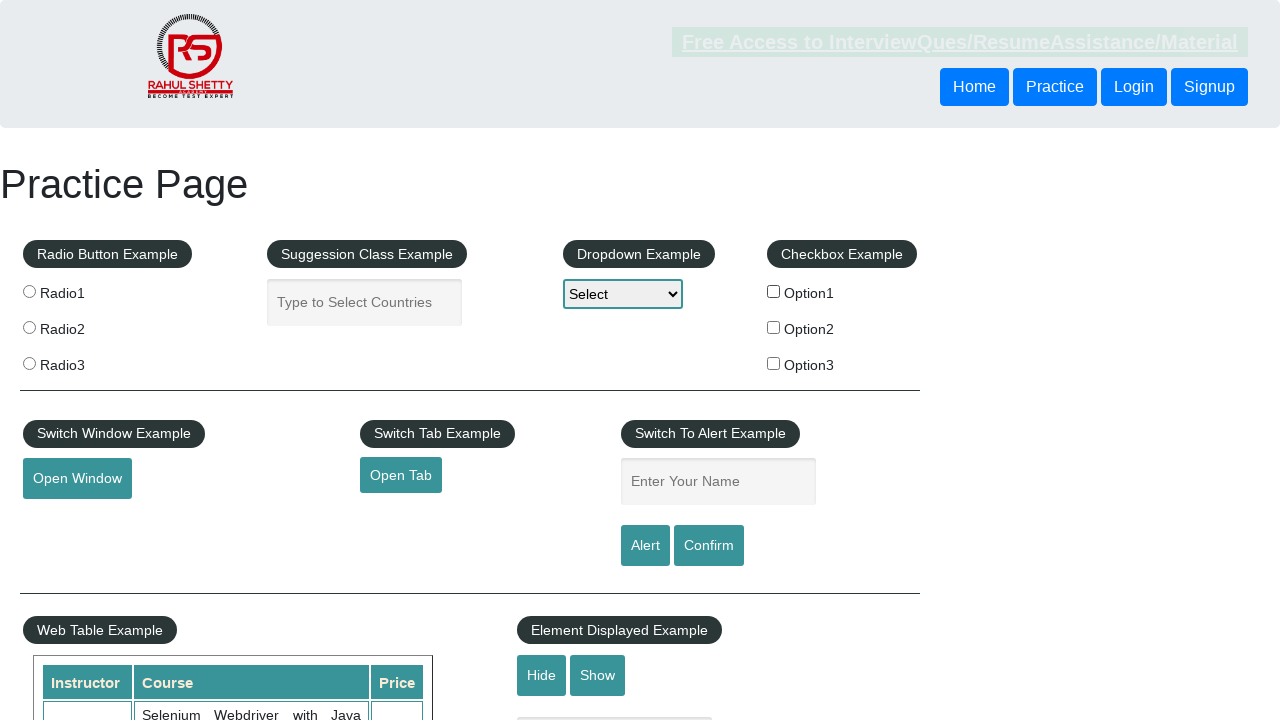

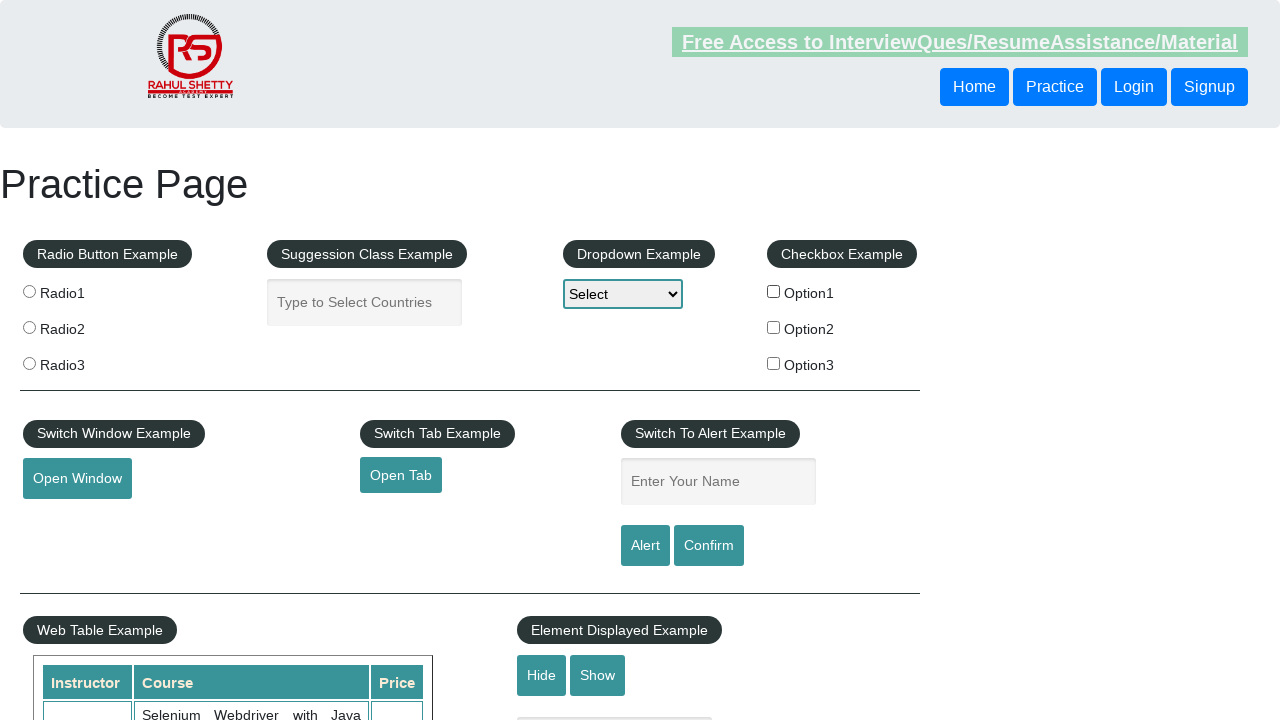